Tests Challenging DOM page by navigating to it and reading specific table cell data

Starting URL: https://the-internet.herokuapp.com/

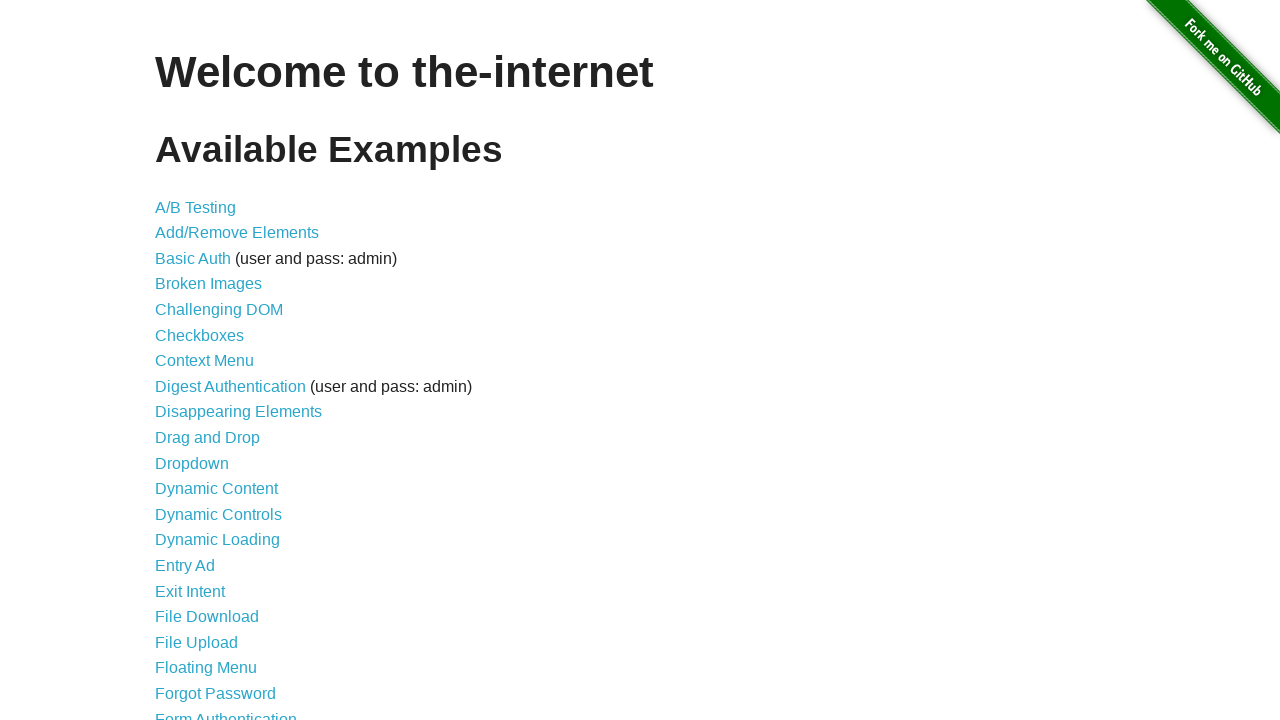

Clicked on Challenging DOM link at (219, 310) on internal:role=link[name="Challenging DOM"i]
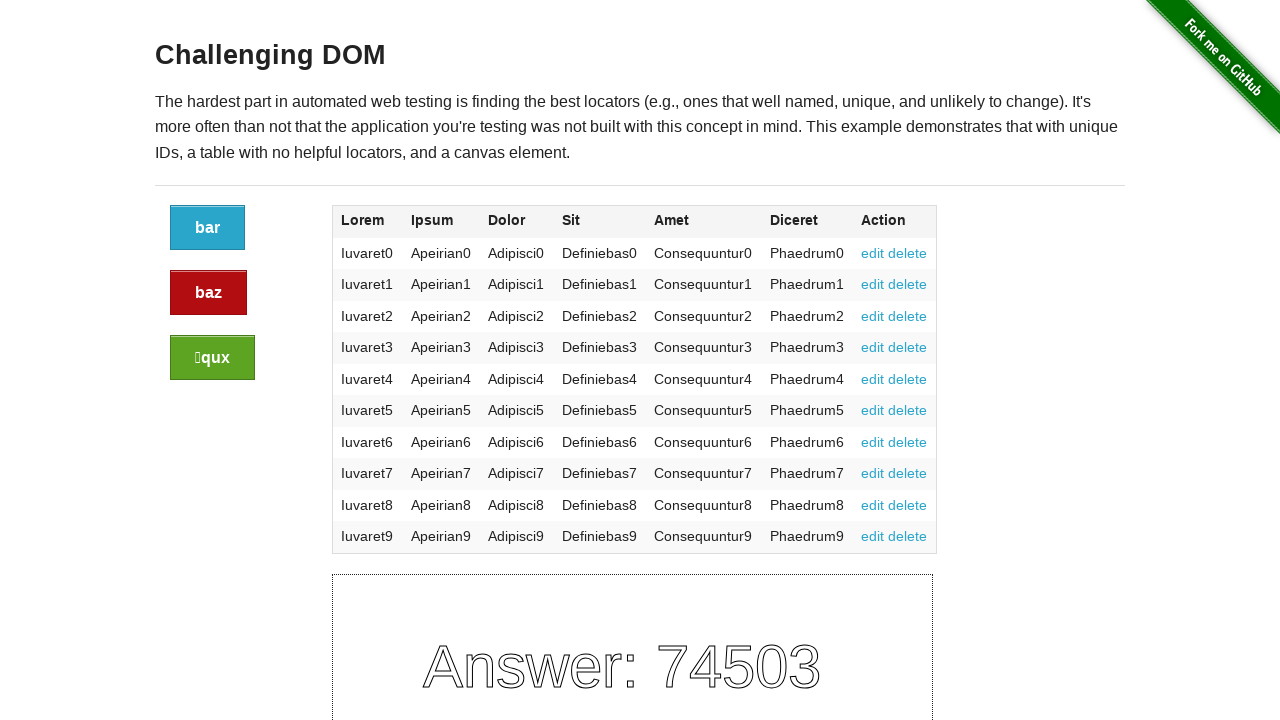

Located row 4 in the table
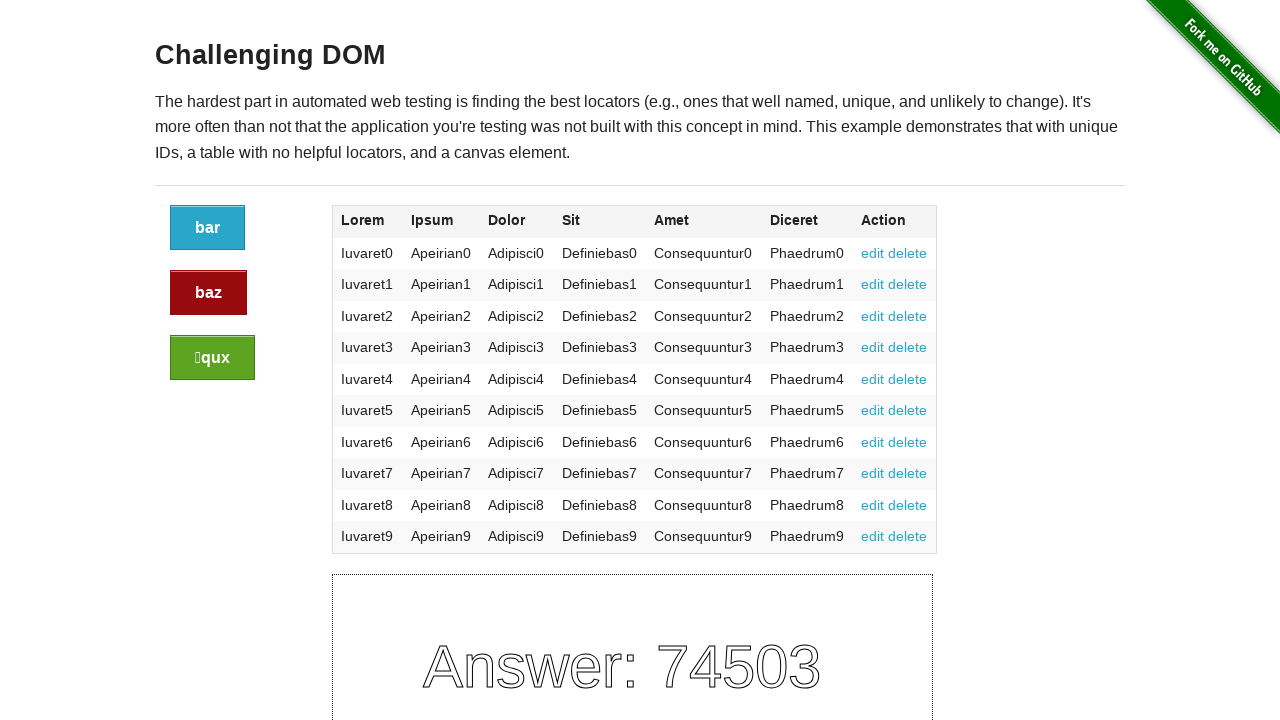

Extracted Diceret value from row 4, column 6
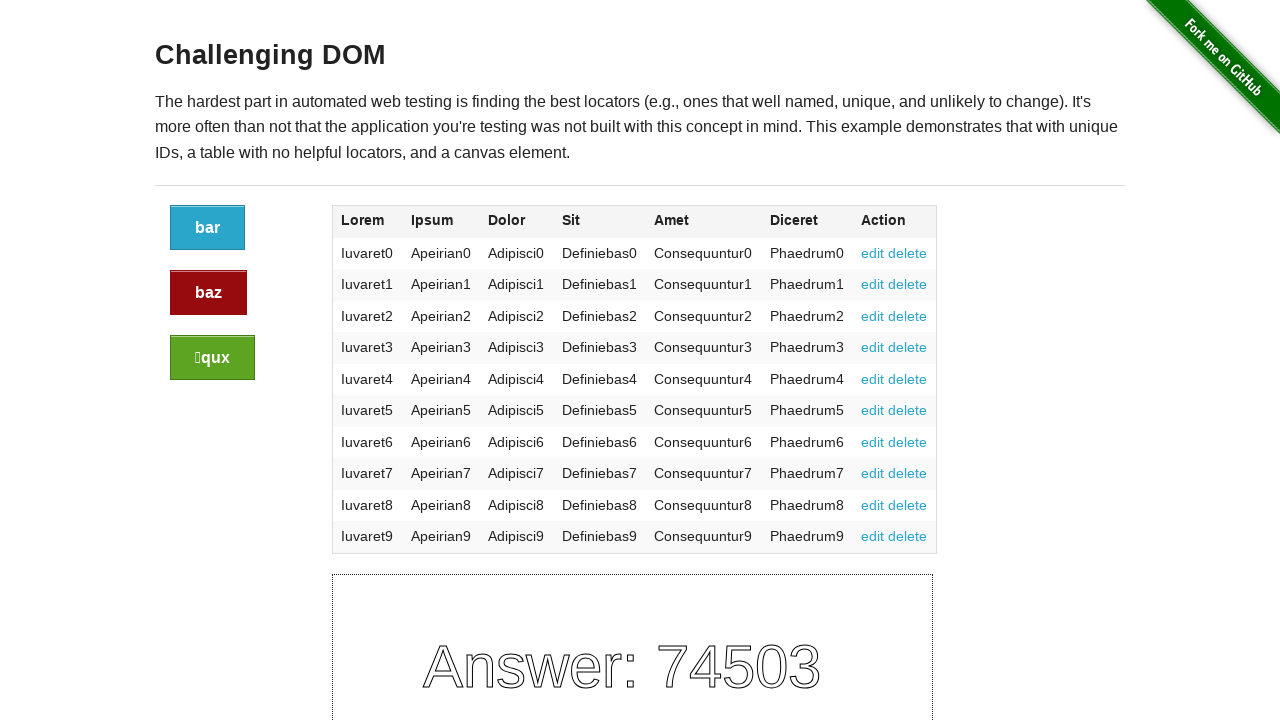

Asserted that Diceret value equals 'Phaedrum3'
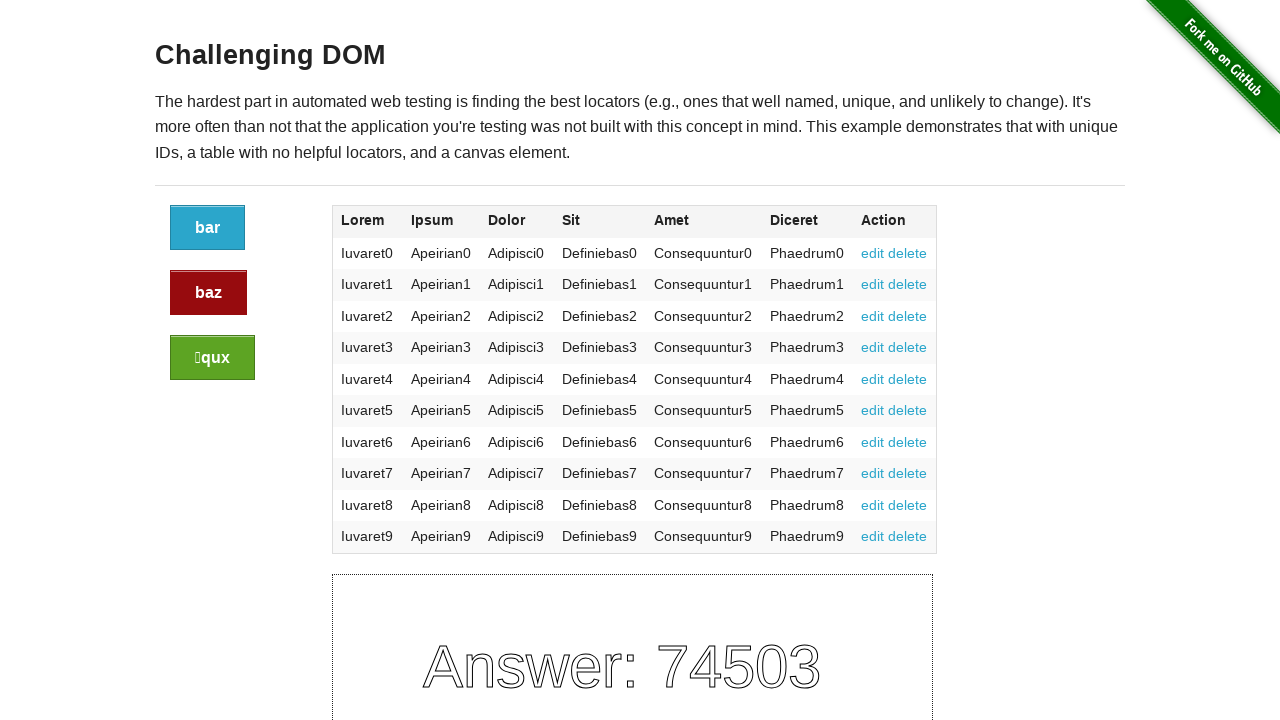

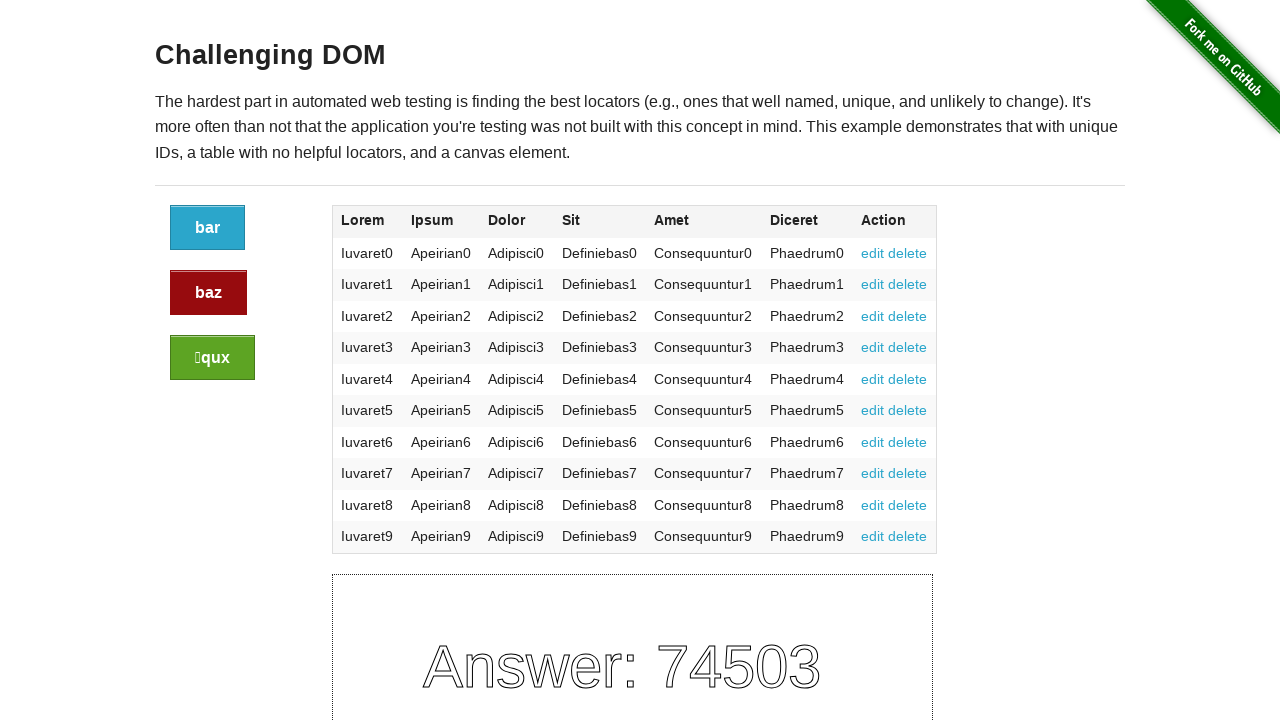